Tests window handling functionality by opening a new window, switching to it, and closing it

Starting URL: https://www.hyrtutorials.com/p/window-handles-practice.html

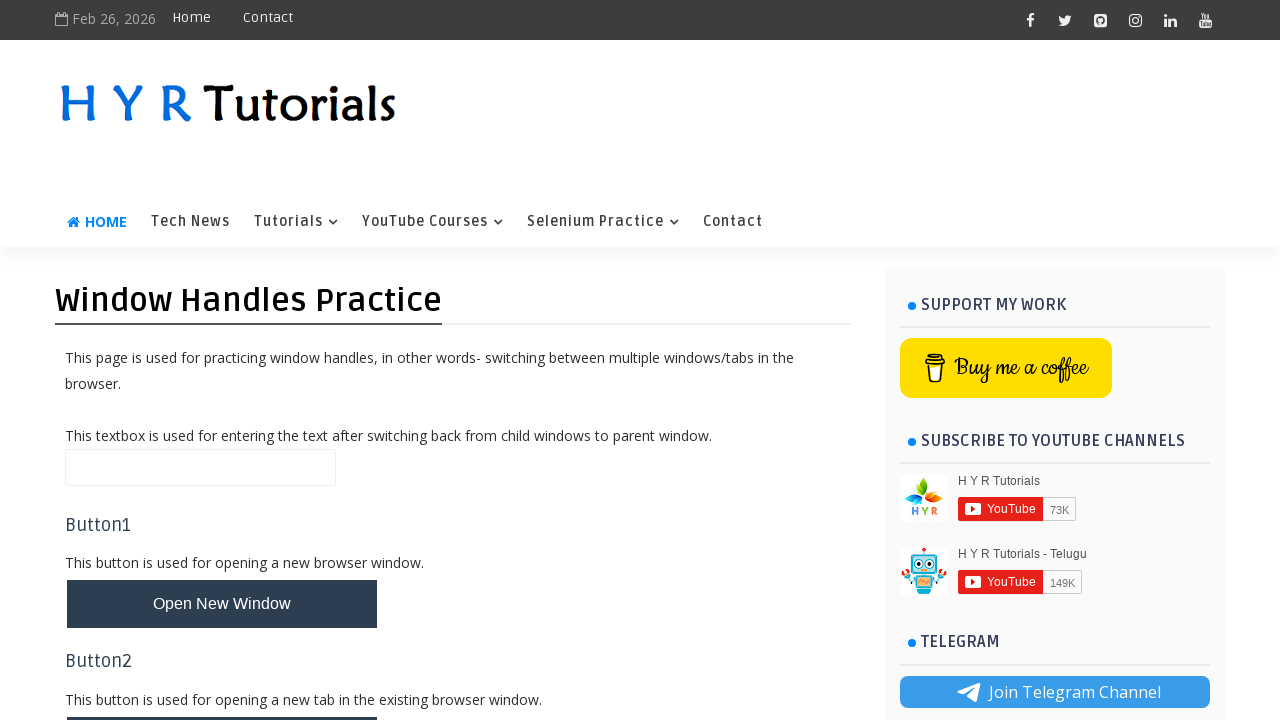

Clicked button to open new window at (222, 604) on button#newWindowBtn
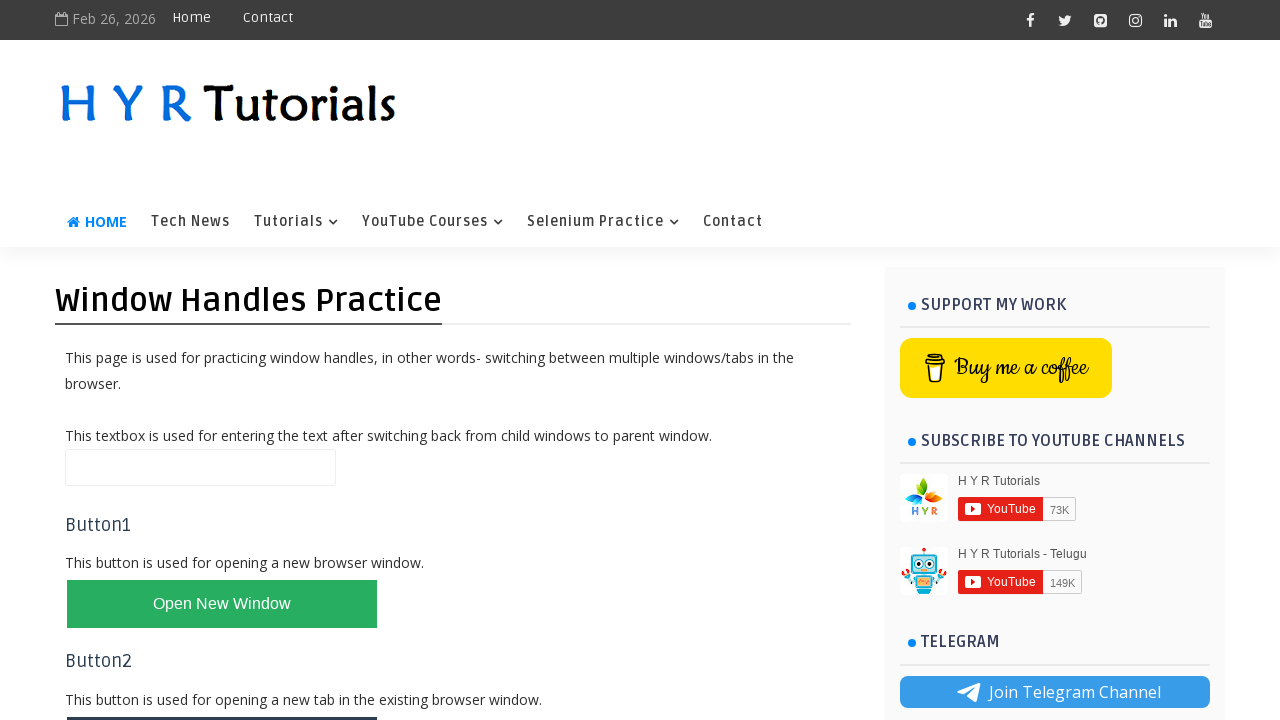

Waited for new window to open
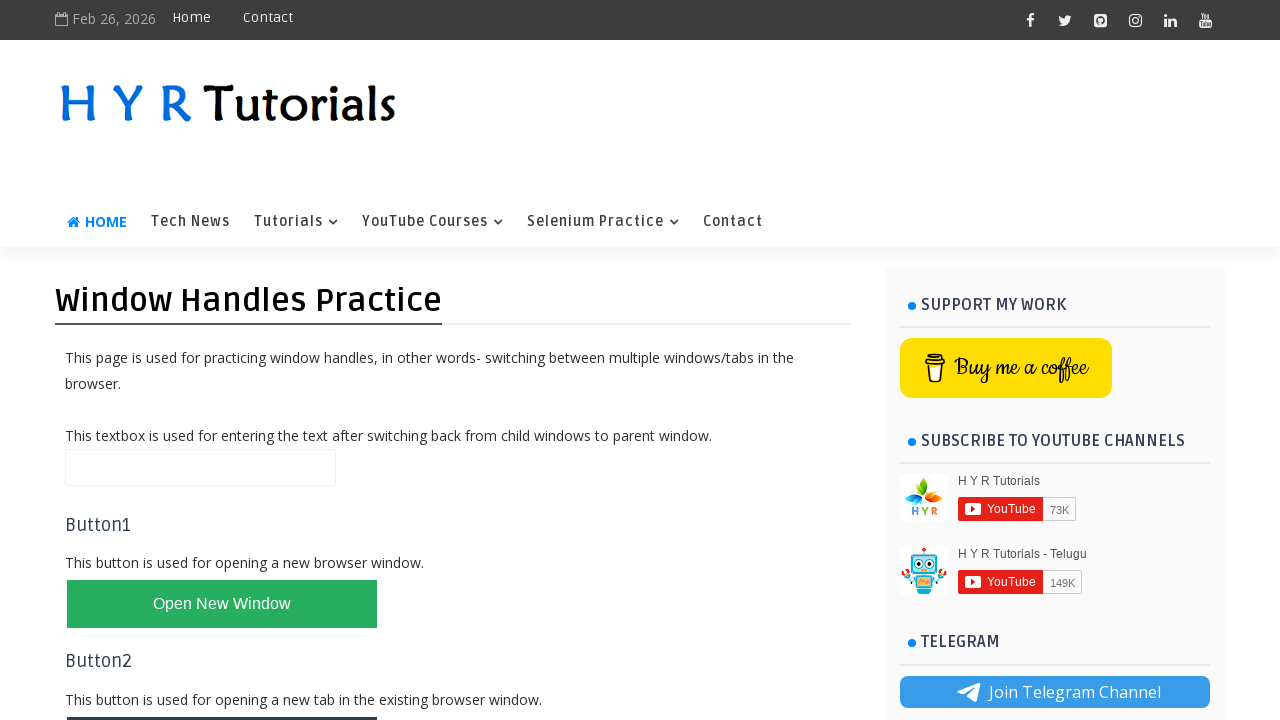

Retrieved all open pages from context
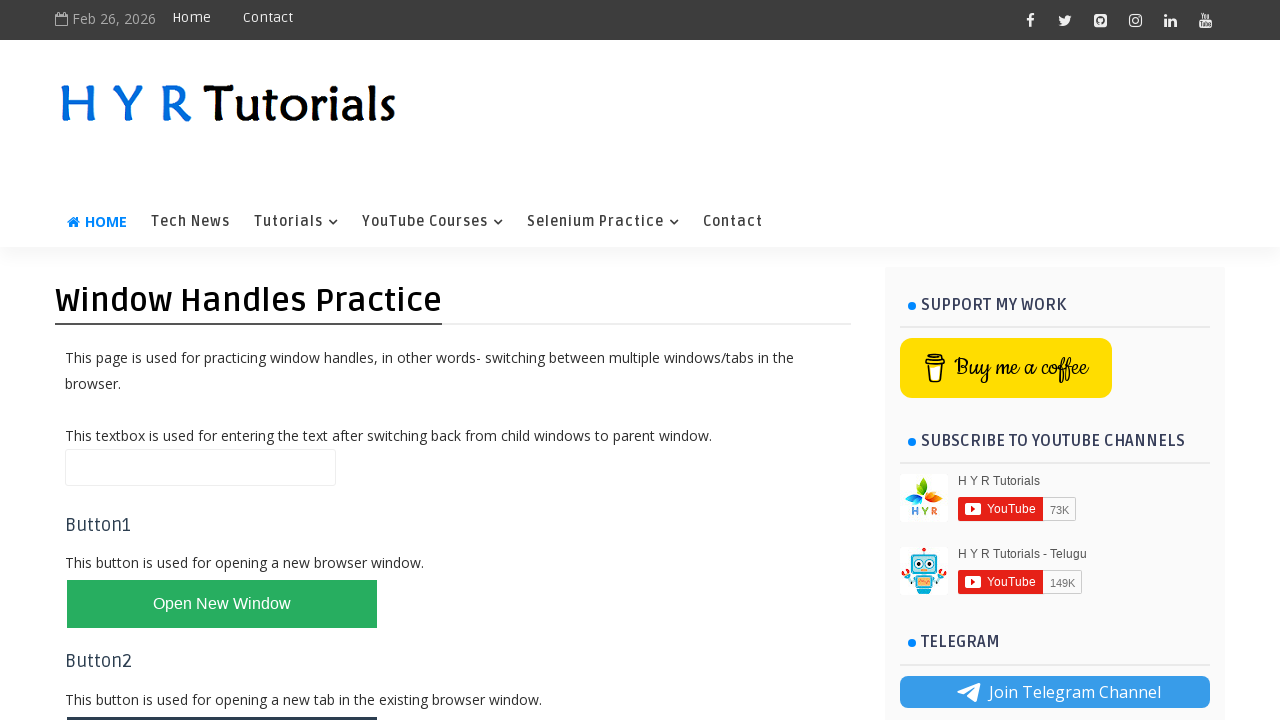

Closed new window containing basic-controls.html
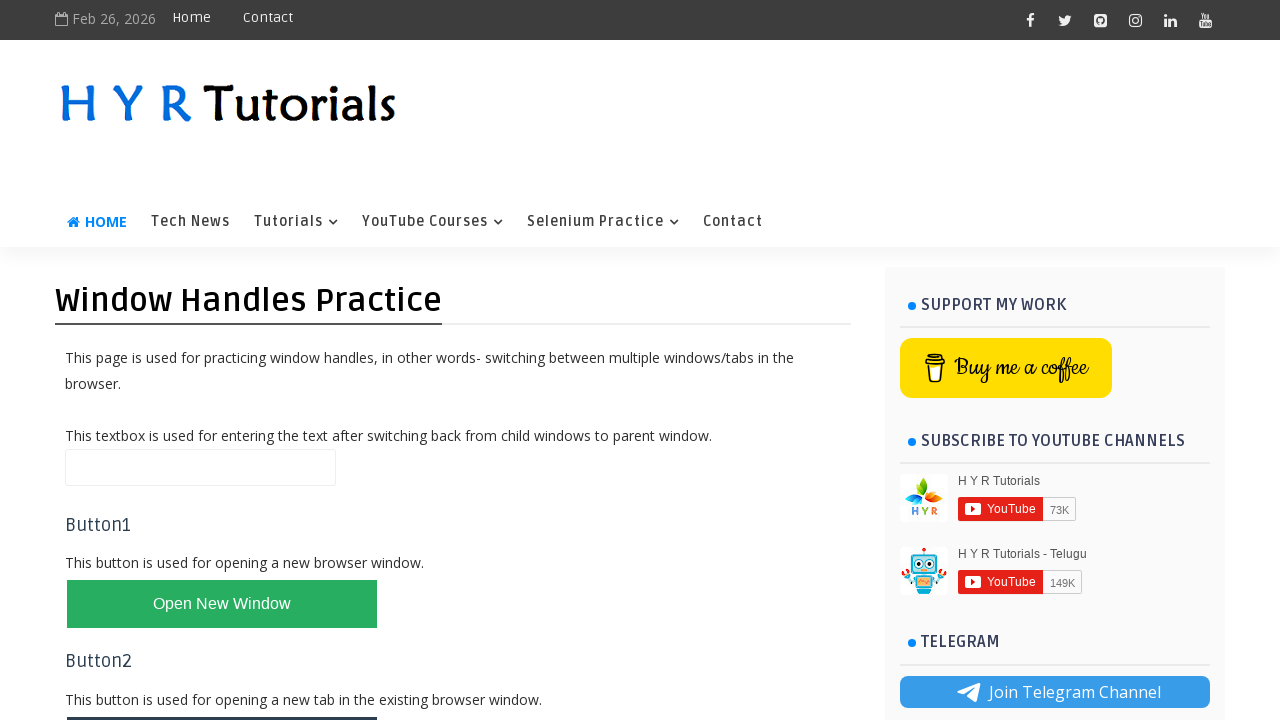

Waited for window to fully close
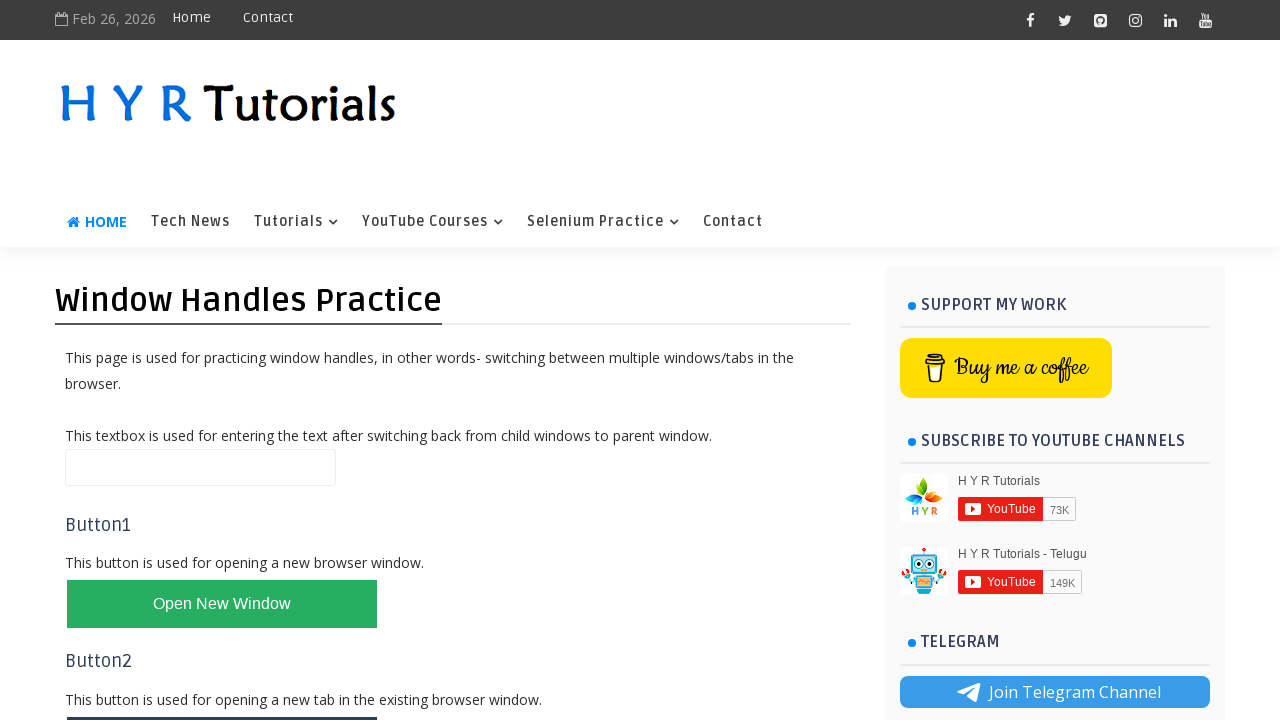

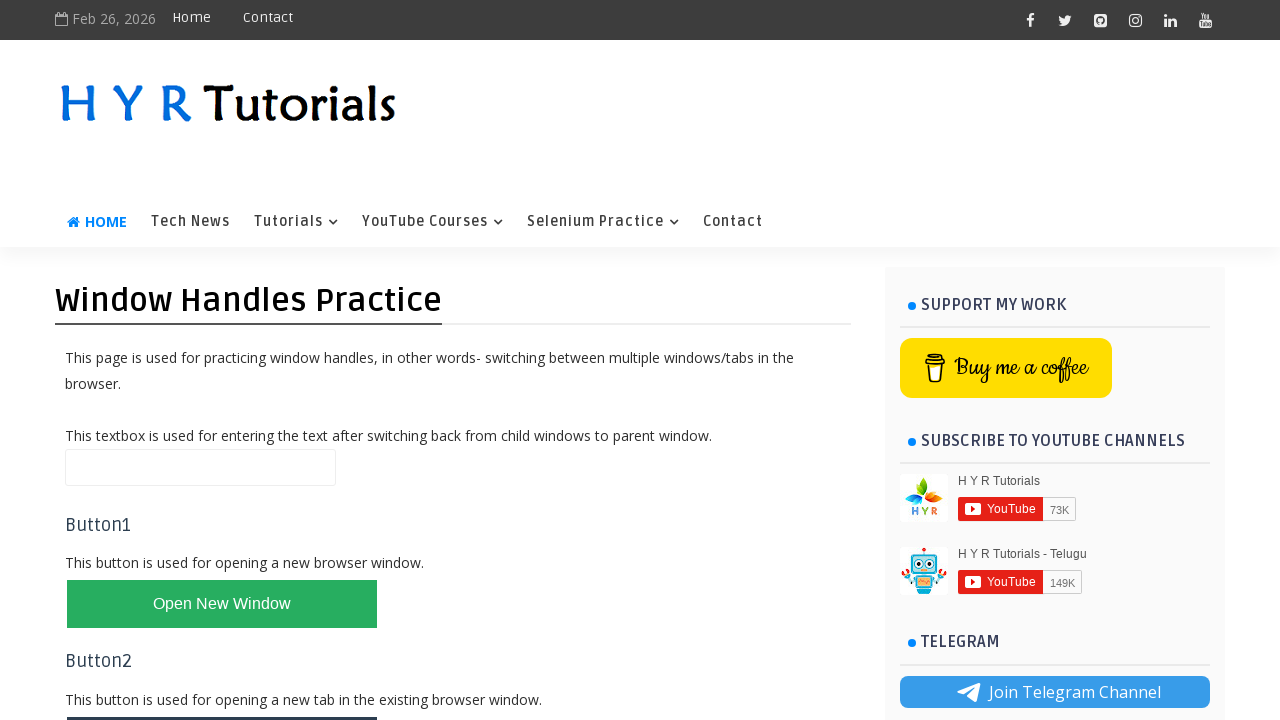